Tests the clear button functionality of an online calculator by entering a numeric key (1) followed by pressing the clear button (c)

Starting URL: https://www.online-calculator.com/full-screen-calculator/

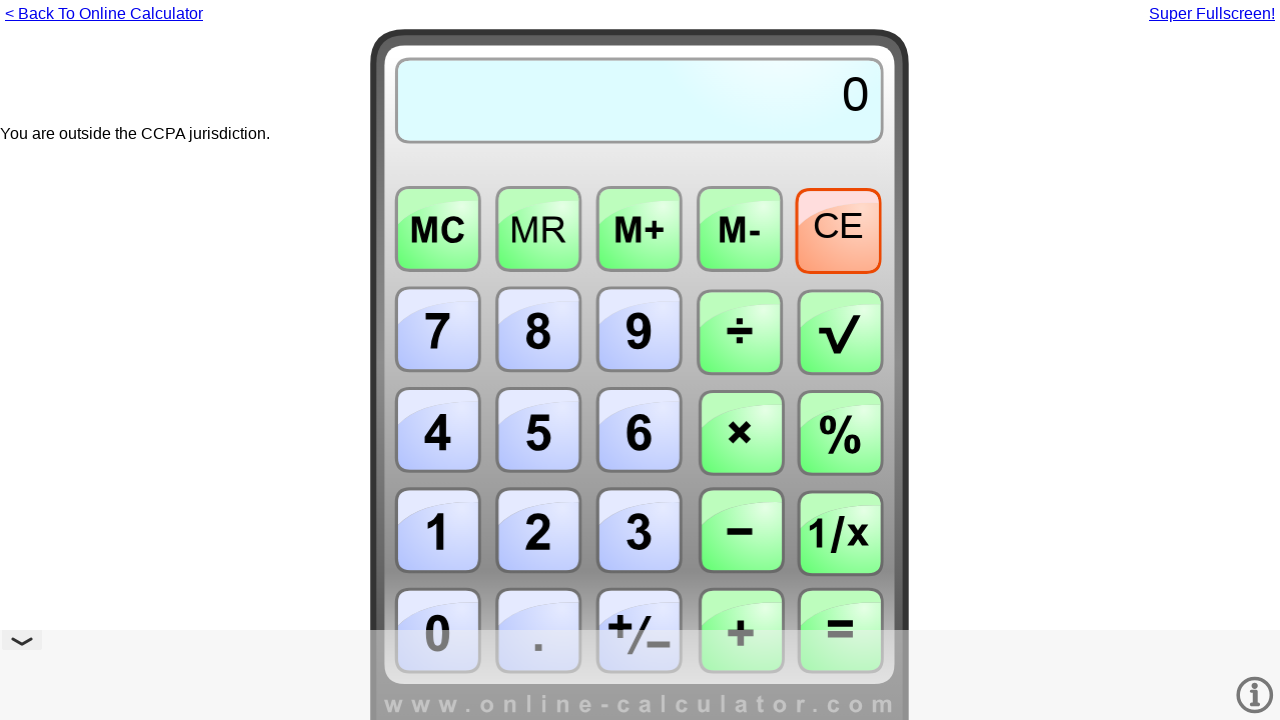

Pressed Numpad1 key to enter numeric value 1
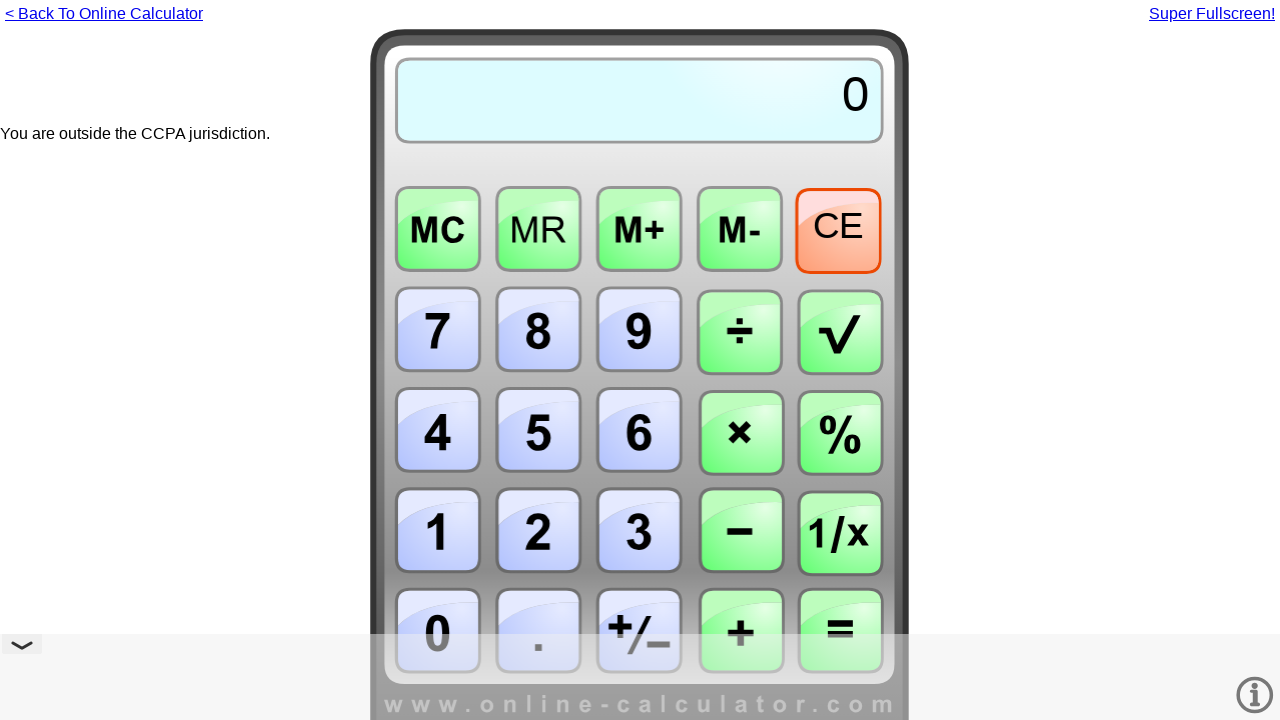

Pressed 'c' key to trigger clear button functionality
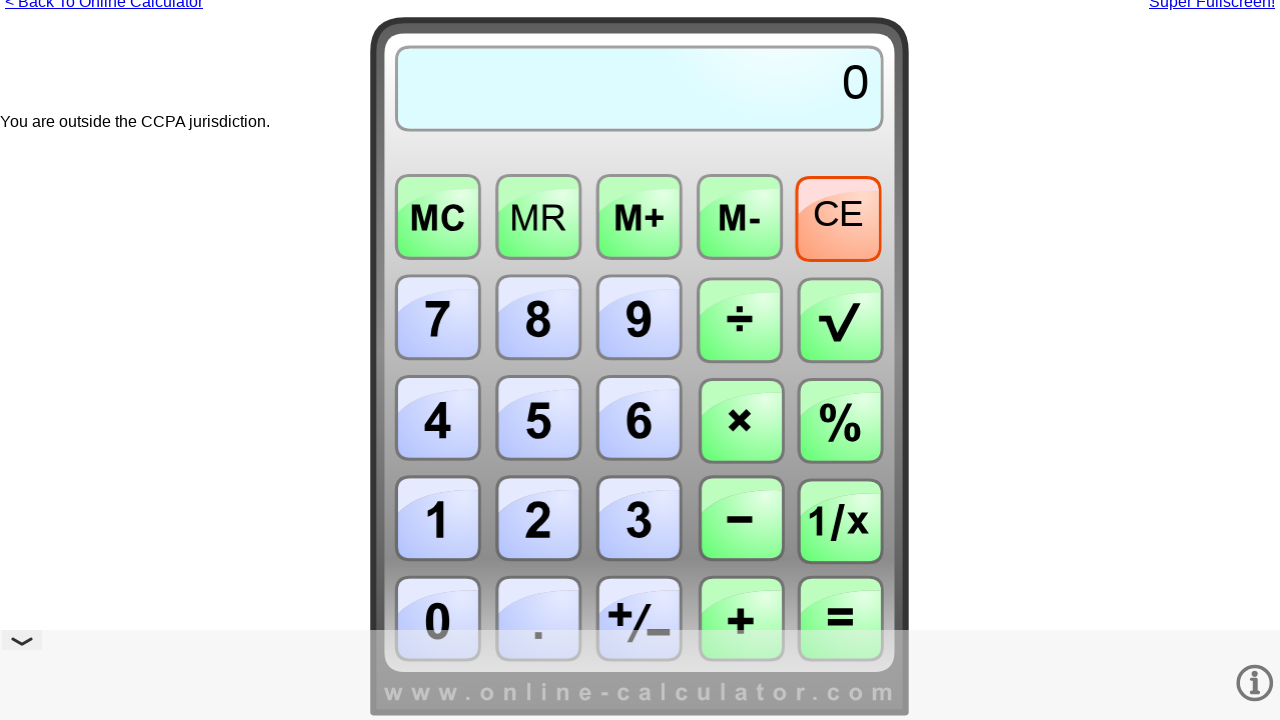

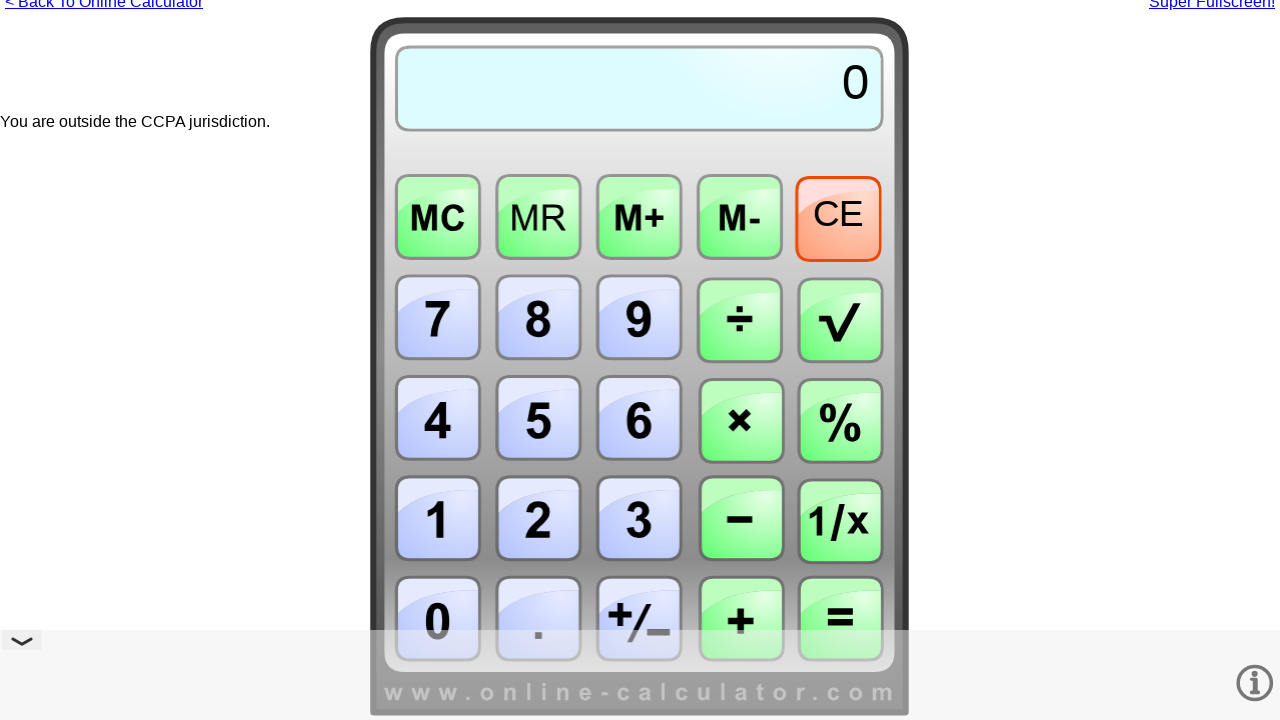